Tests adding a new todo item that includes numbers to the TodoMVC application and verifies it appears correctly in the list.

Starting URL: https://demo.playwright.dev/todomvc/#/

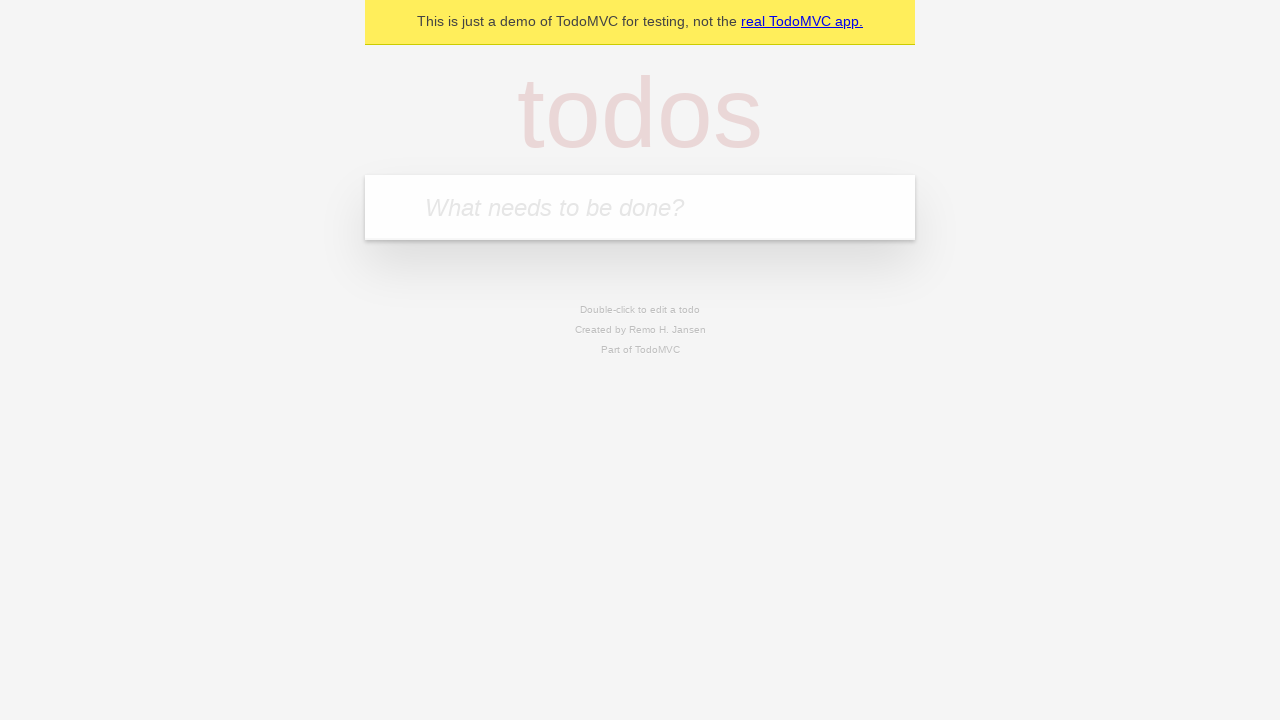

Waited for TodoMVC input field to load
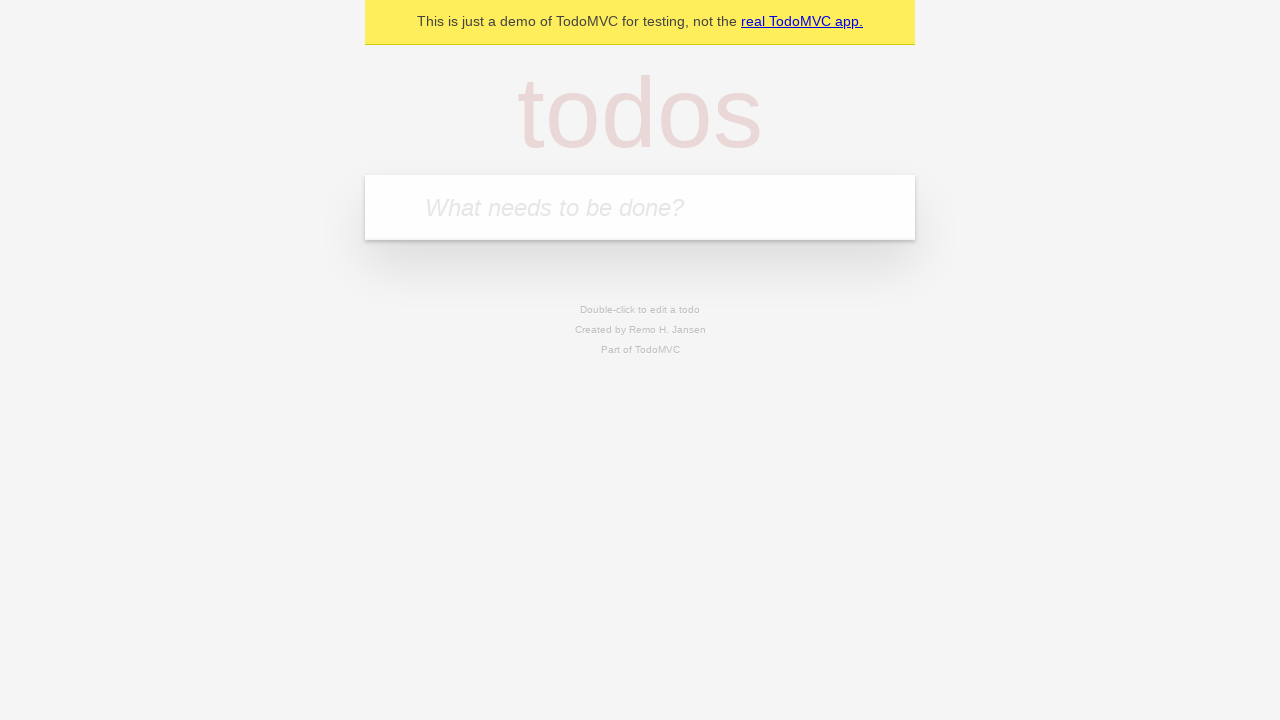

Filled input field with todo item containing numbers: '12345 67890 1234567890' on input.new-todo
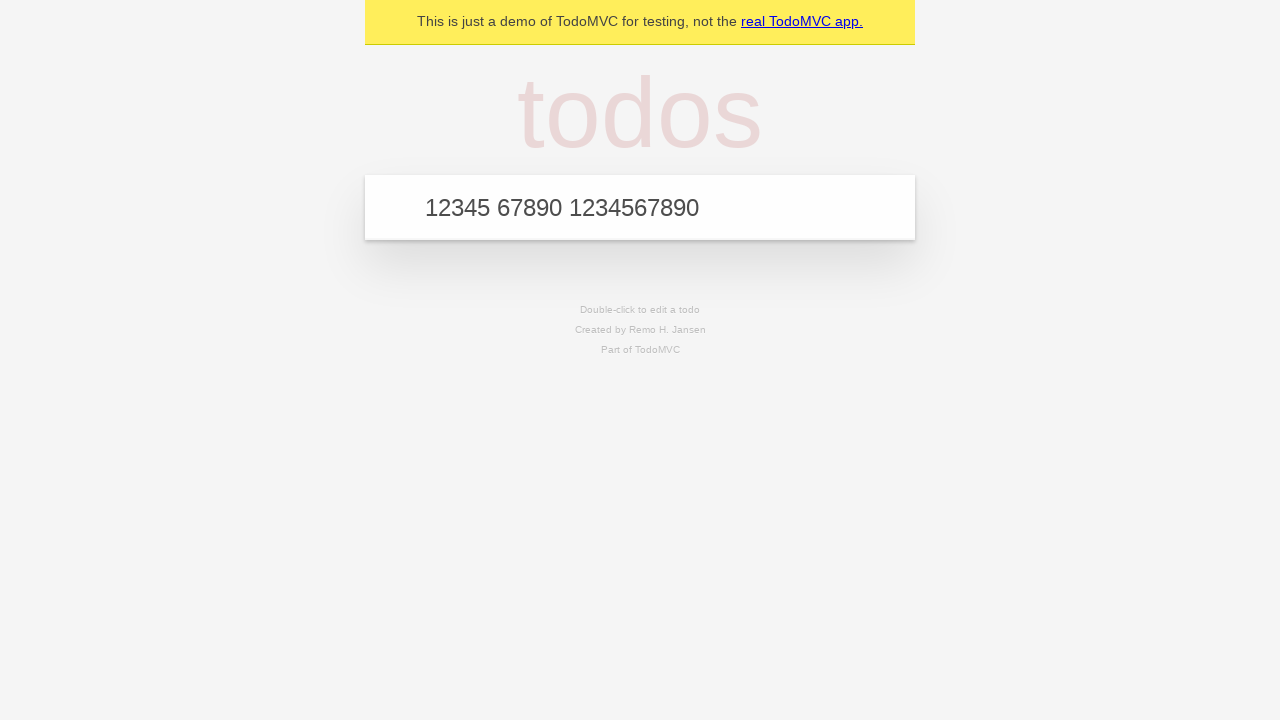

Pressed Enter to submit the new todo item on input.new-todo
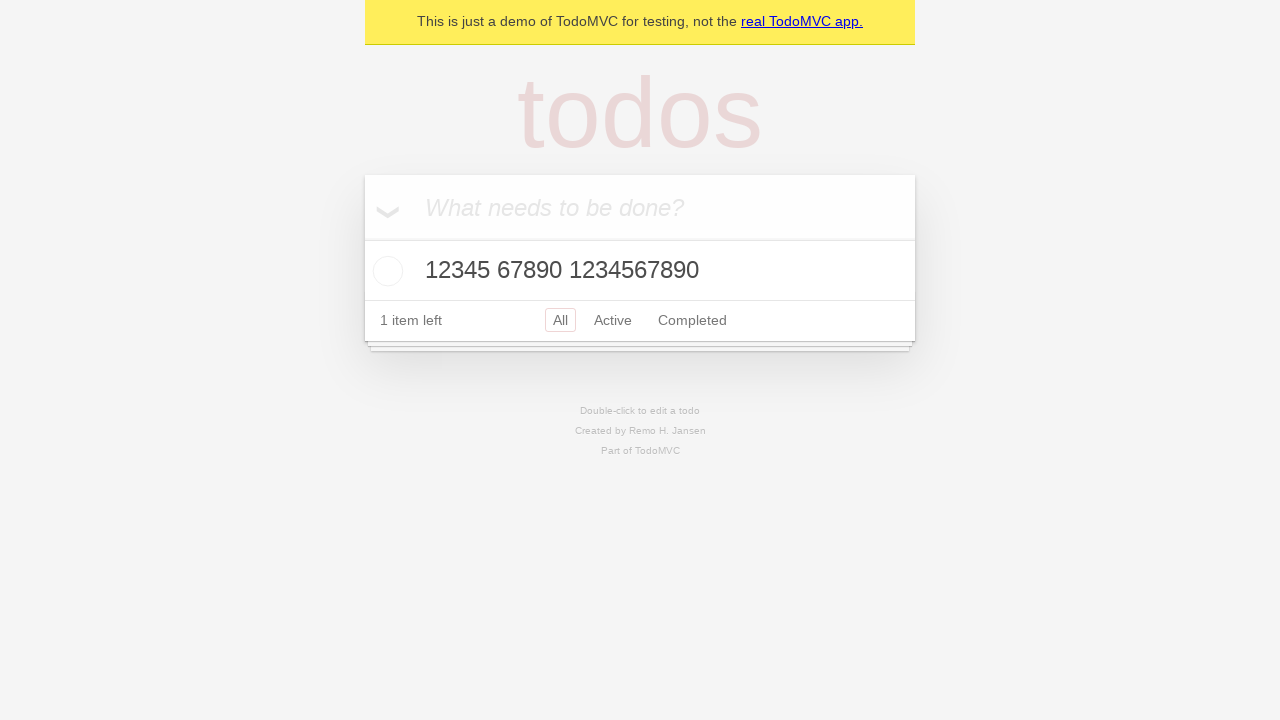

Located all todo items in the list
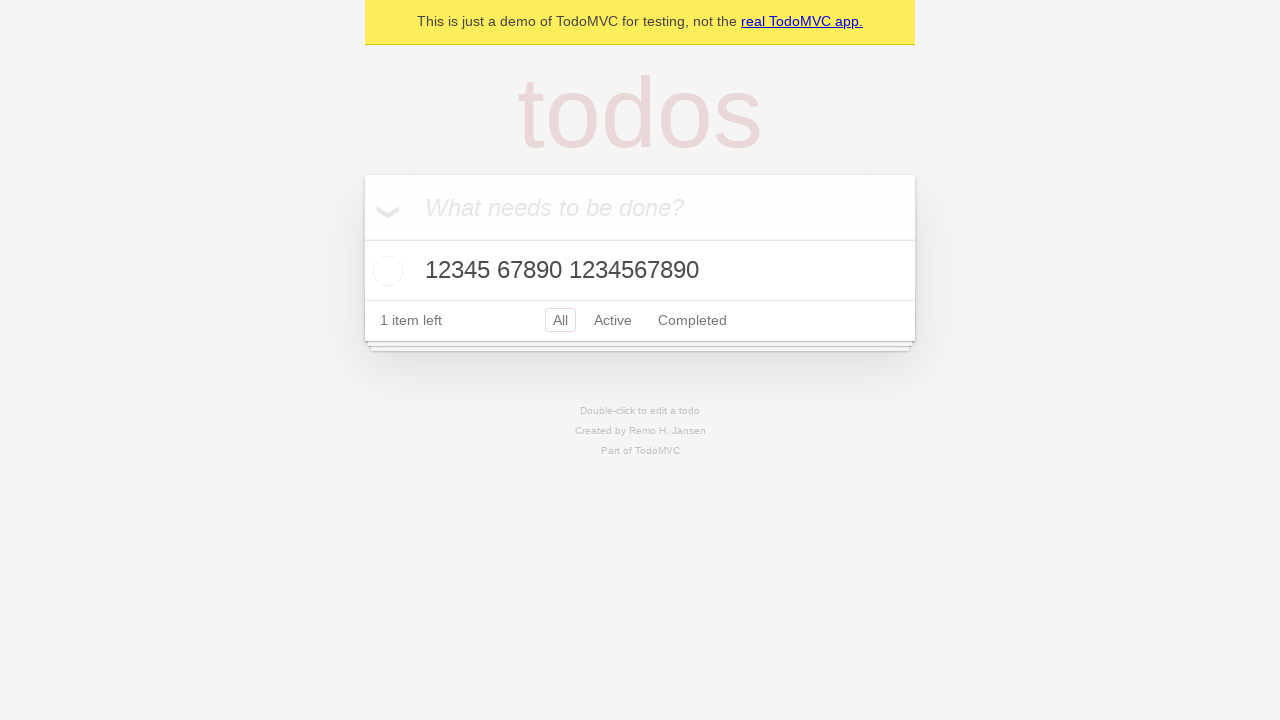

Verified that exactly 1 todo item exists in the list
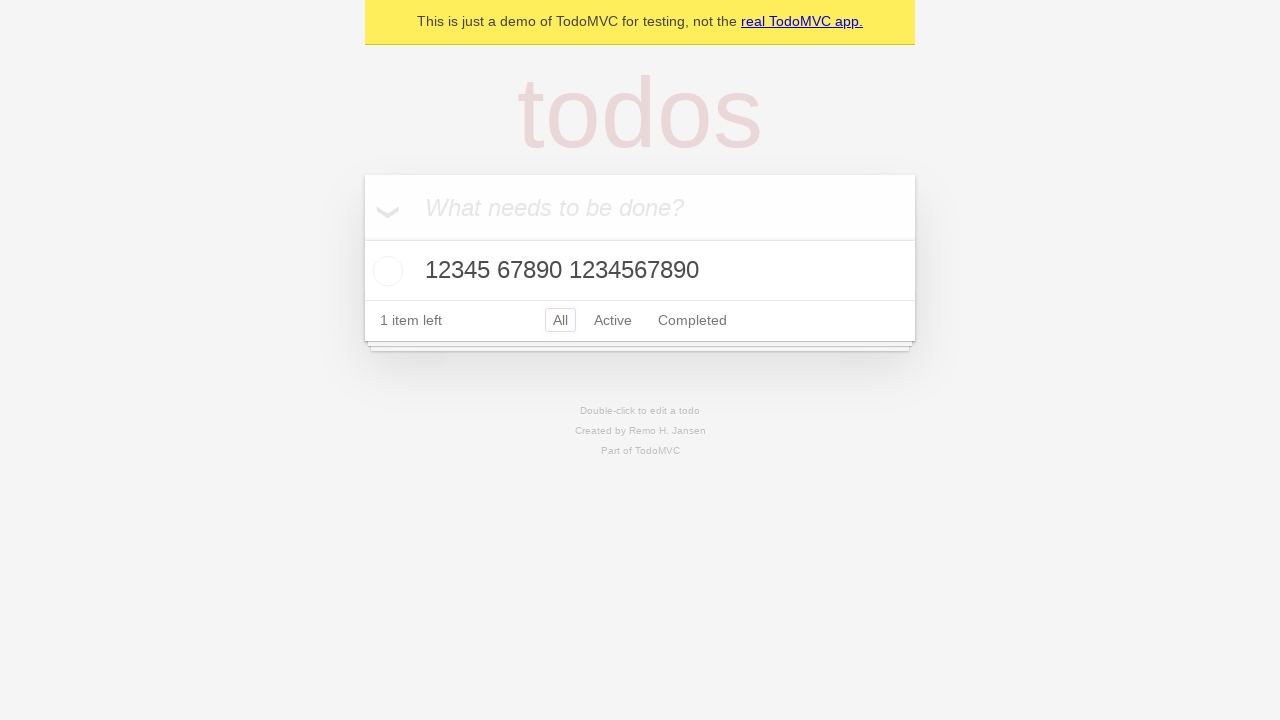

Verified that the todo item text matches the input: '12345 67890 1234567890'
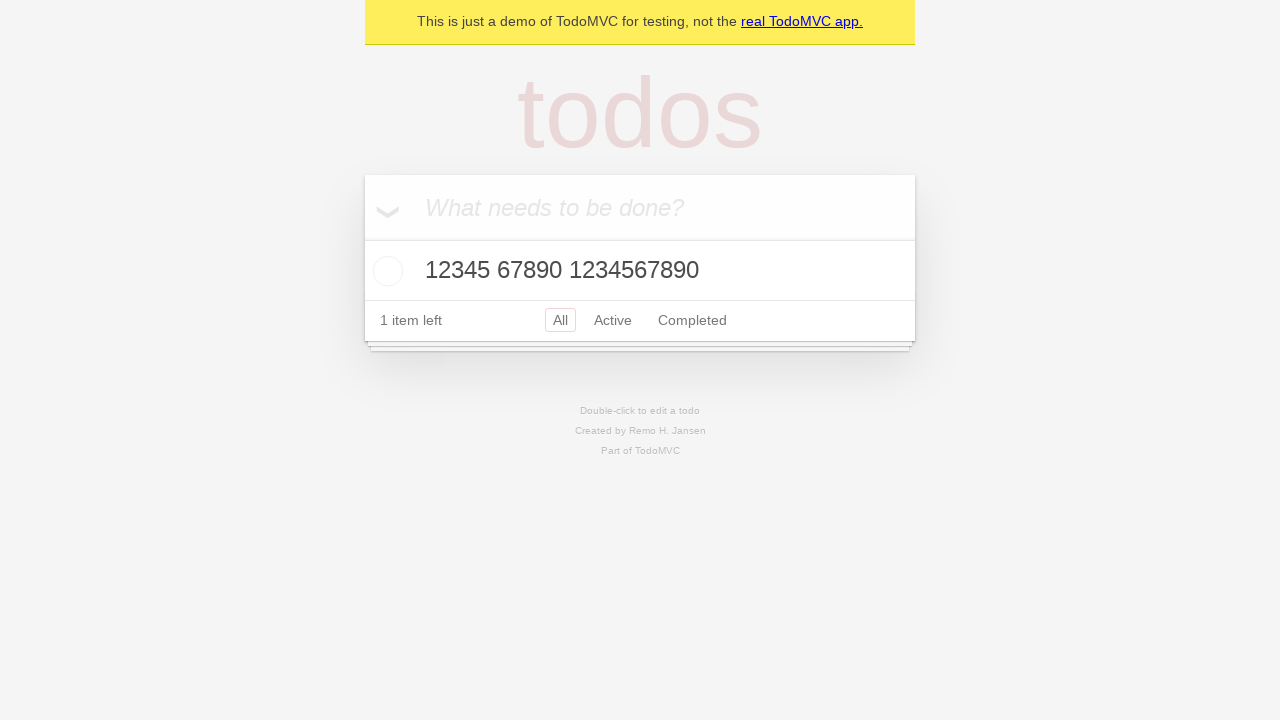

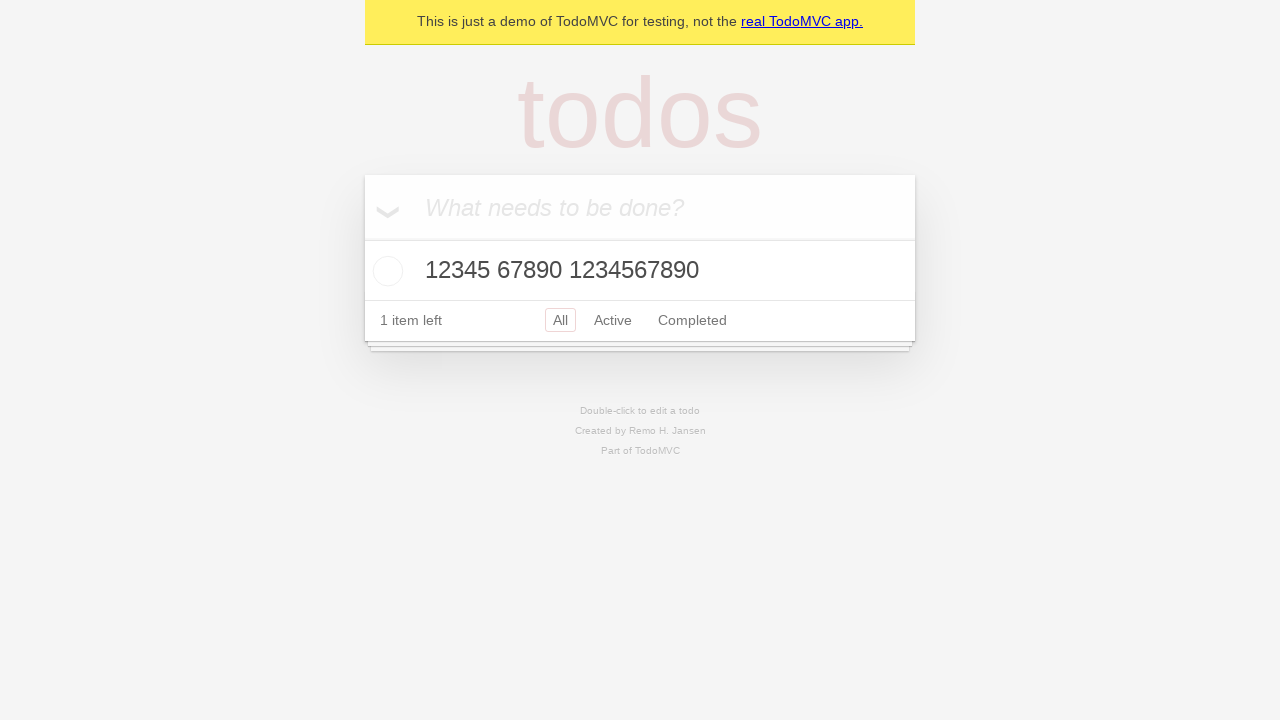